Tests marking all todo items as completed using the toggle all checkbox

Starting URL: https://demo.playwright.dev/todomvc

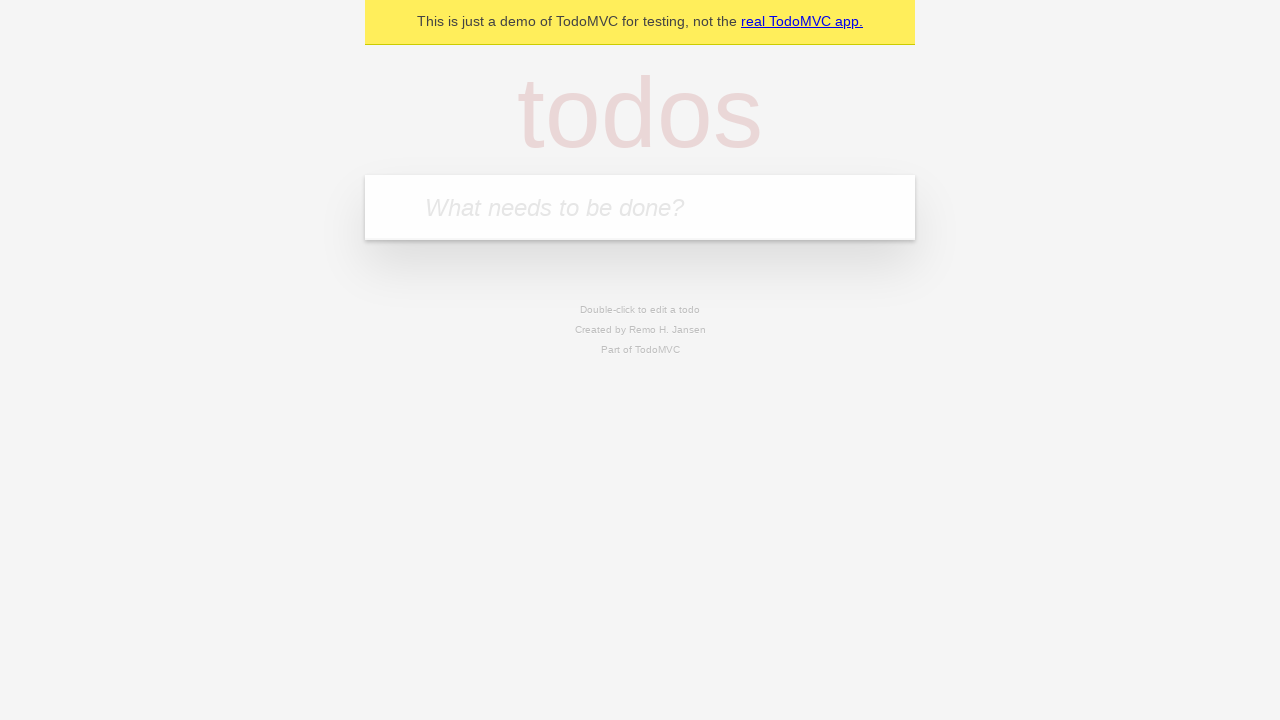

Filled todo input field with 'buy some cheese' on internal:attr=[placeholder="What needs to be done?"i]
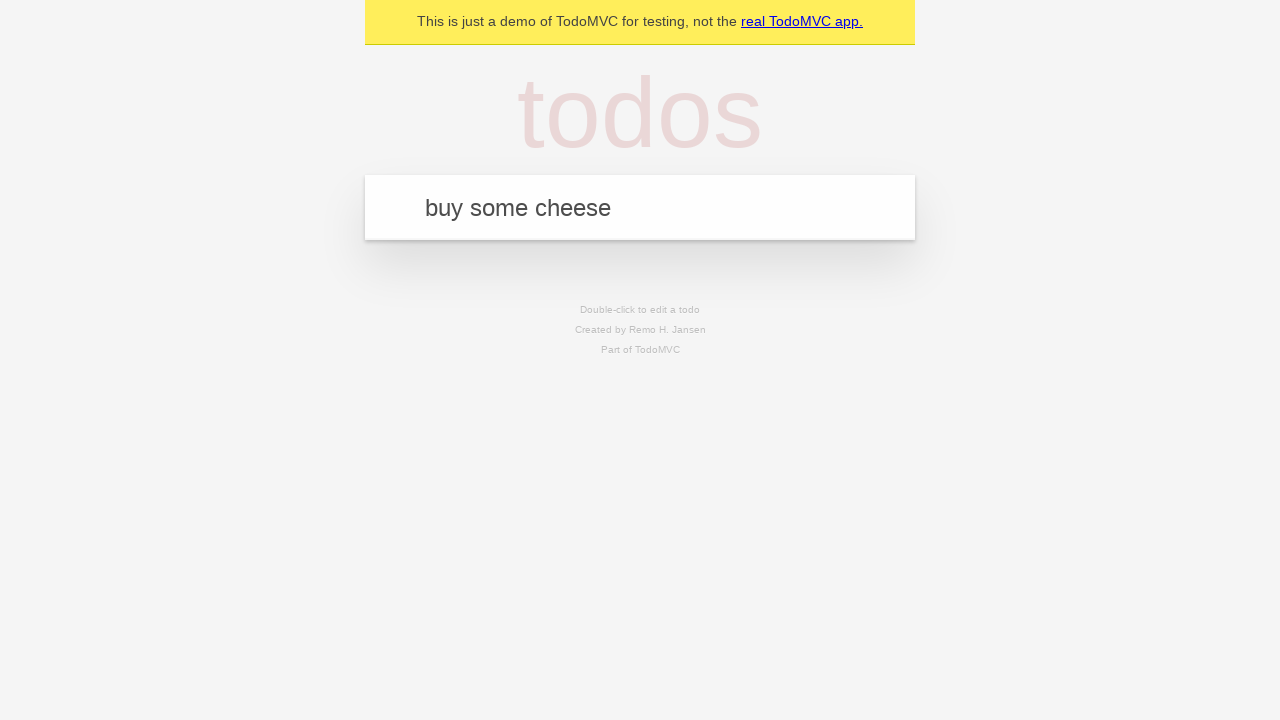

Pressed Enter to create todo 'buy some cheese' on internal:attr=[placeholder="What needs to be done?"i]
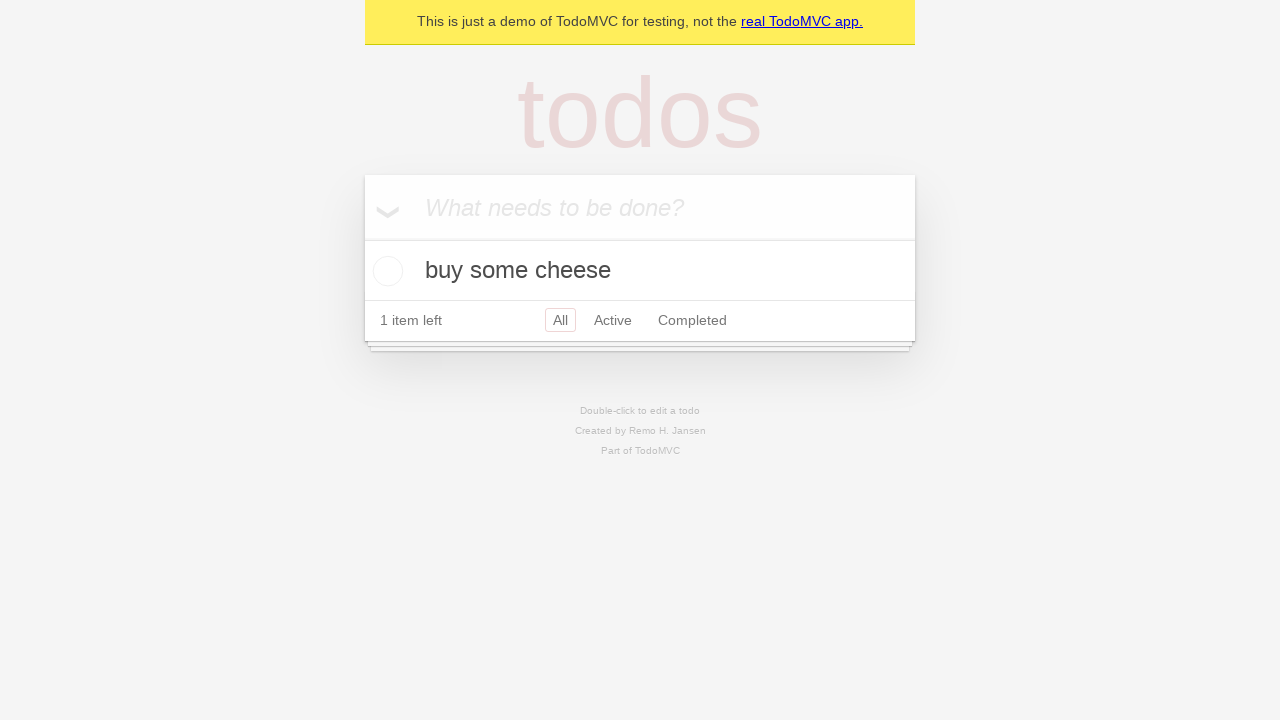

Filled todo input field with 'feed the cat' on internal:attr=[placeholder="What needs to be done?"i]
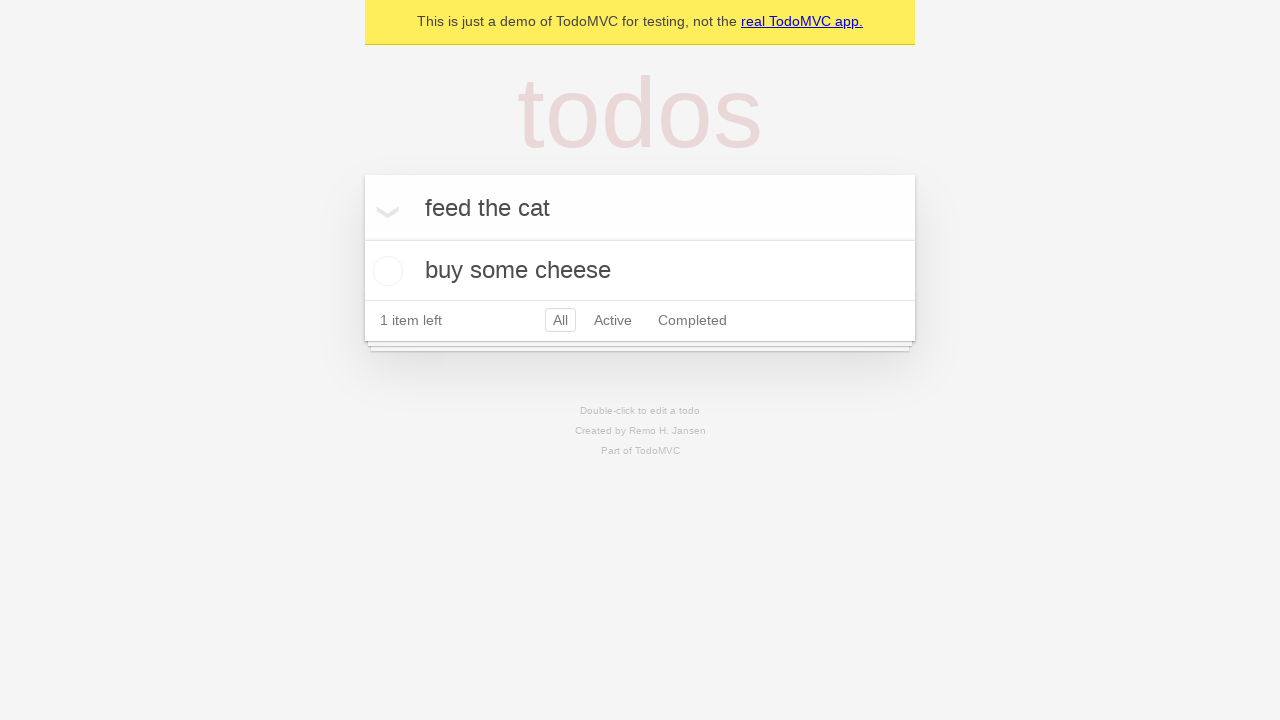

Pressed Enter to create todo 'feed the cat' on internal:attr=[placeholder="What needs to be done?"i]
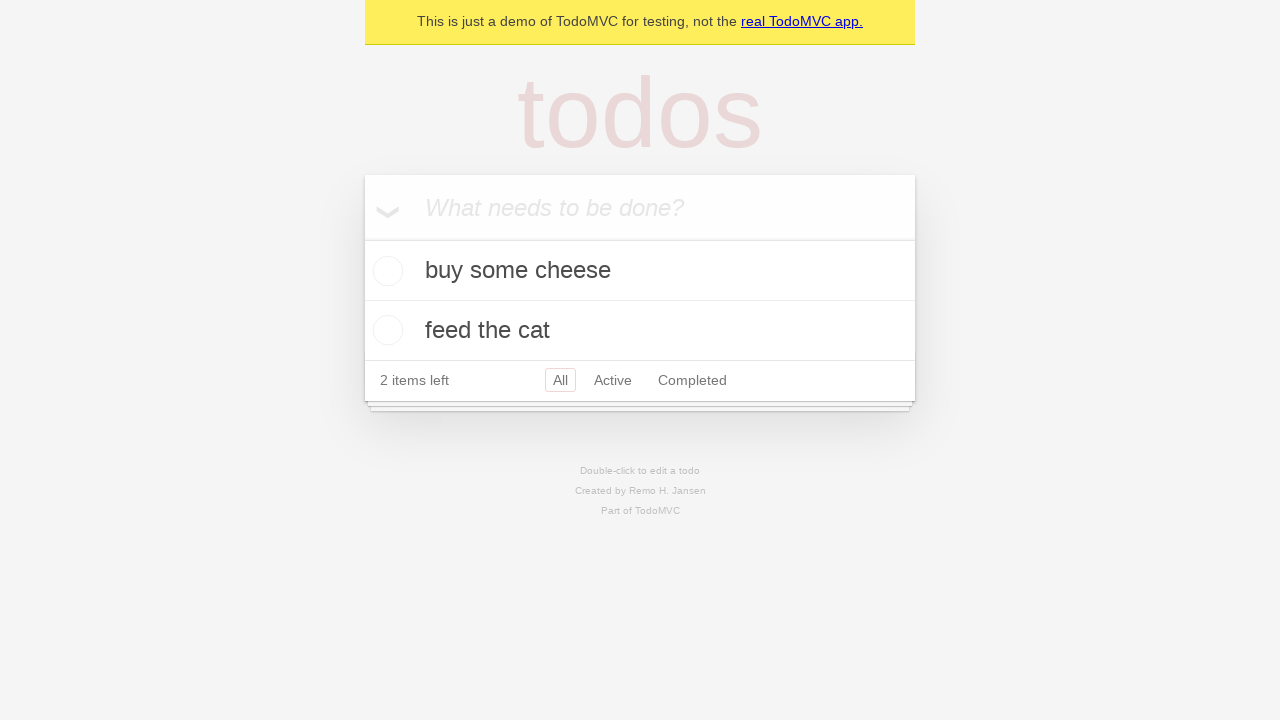

Filled todo input field with 'book a doctors appointment' on internal:attr=[placeholder="What needs to be done?"i]
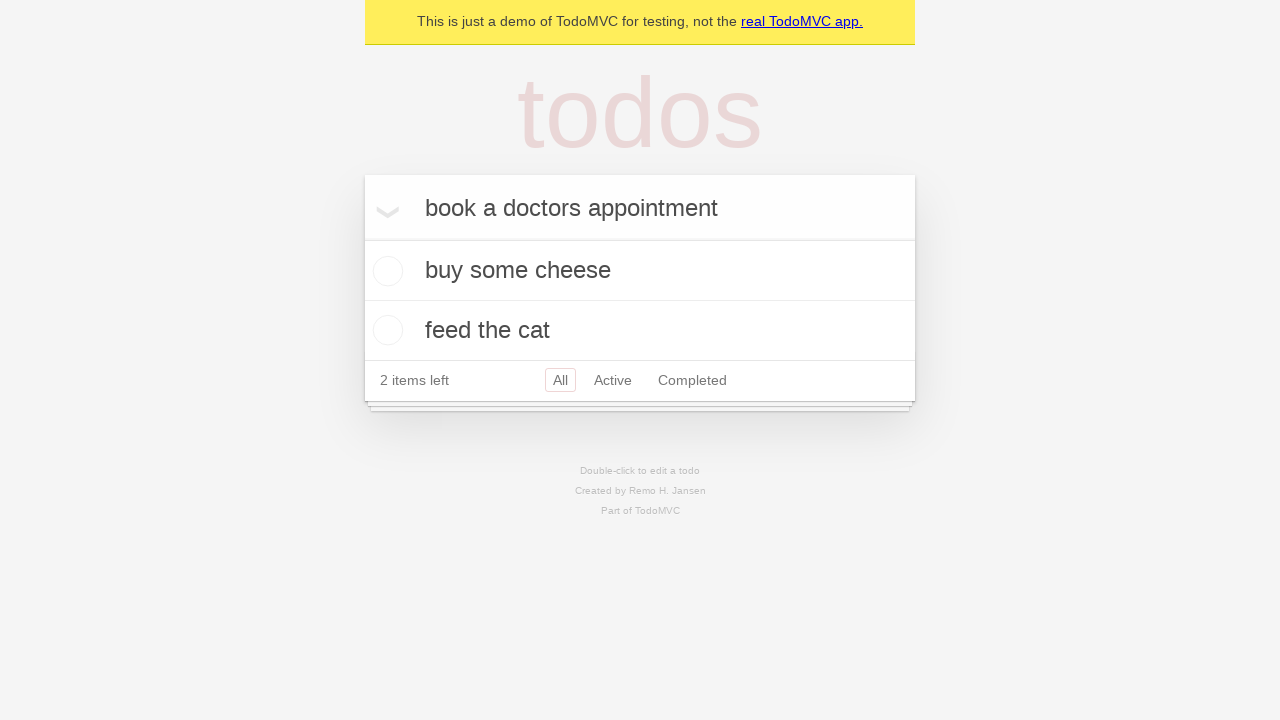

Pressed Enter to create todo 'book a doctors appointment' on internal:attr=[placeholder="What needs to be done?"i]
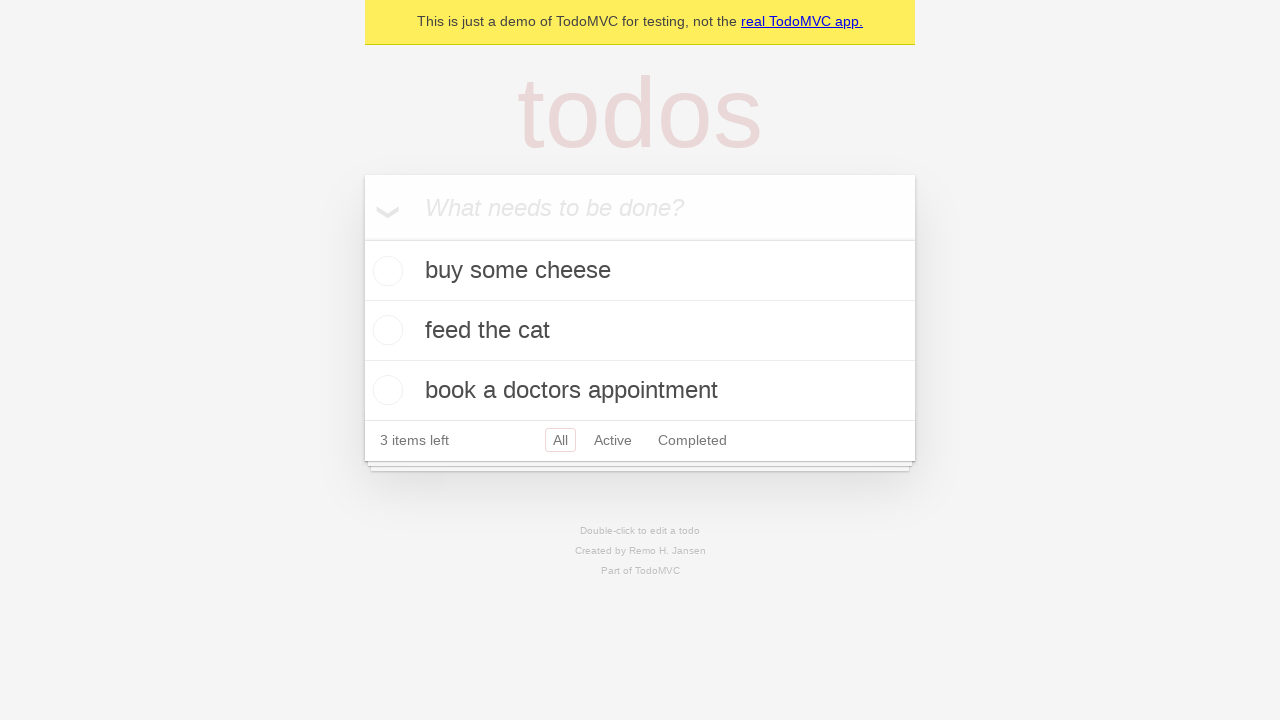

Clicked 'Mark all as complete' checkbox to mark all items as completed at (362, 238) on internal:label="Mark all as complete"i
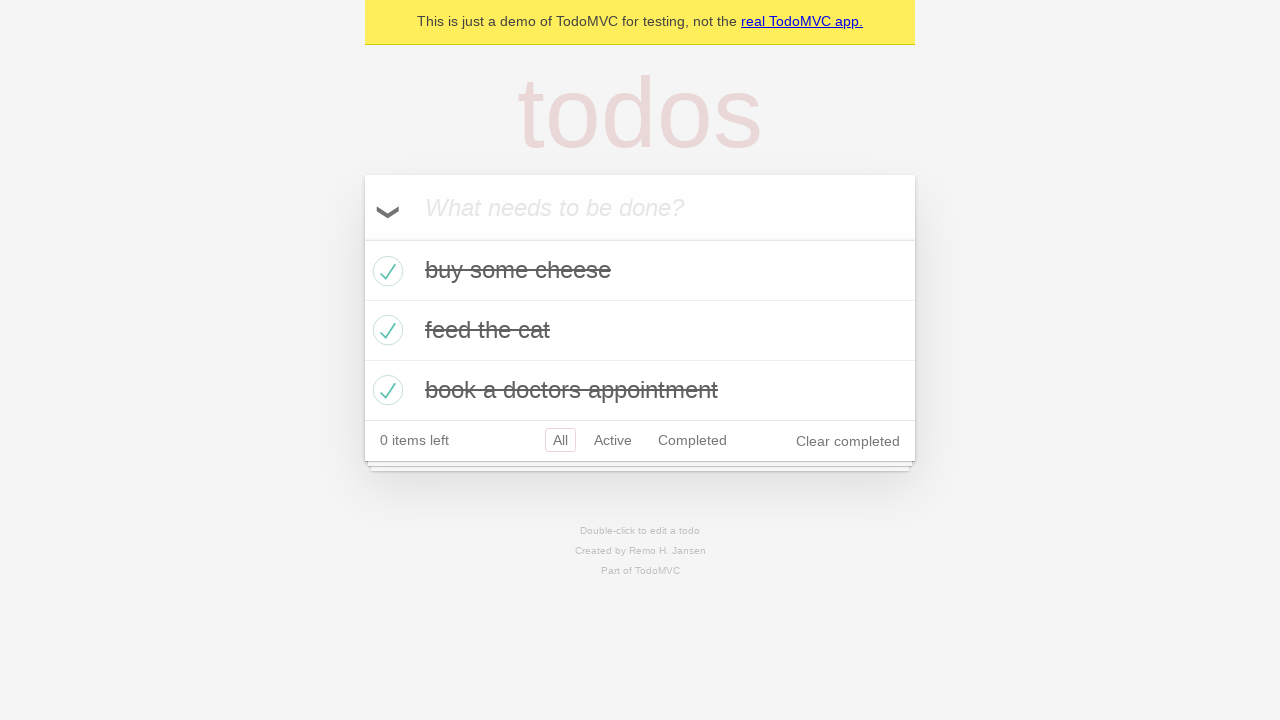

Verified all todo items are marked as completed
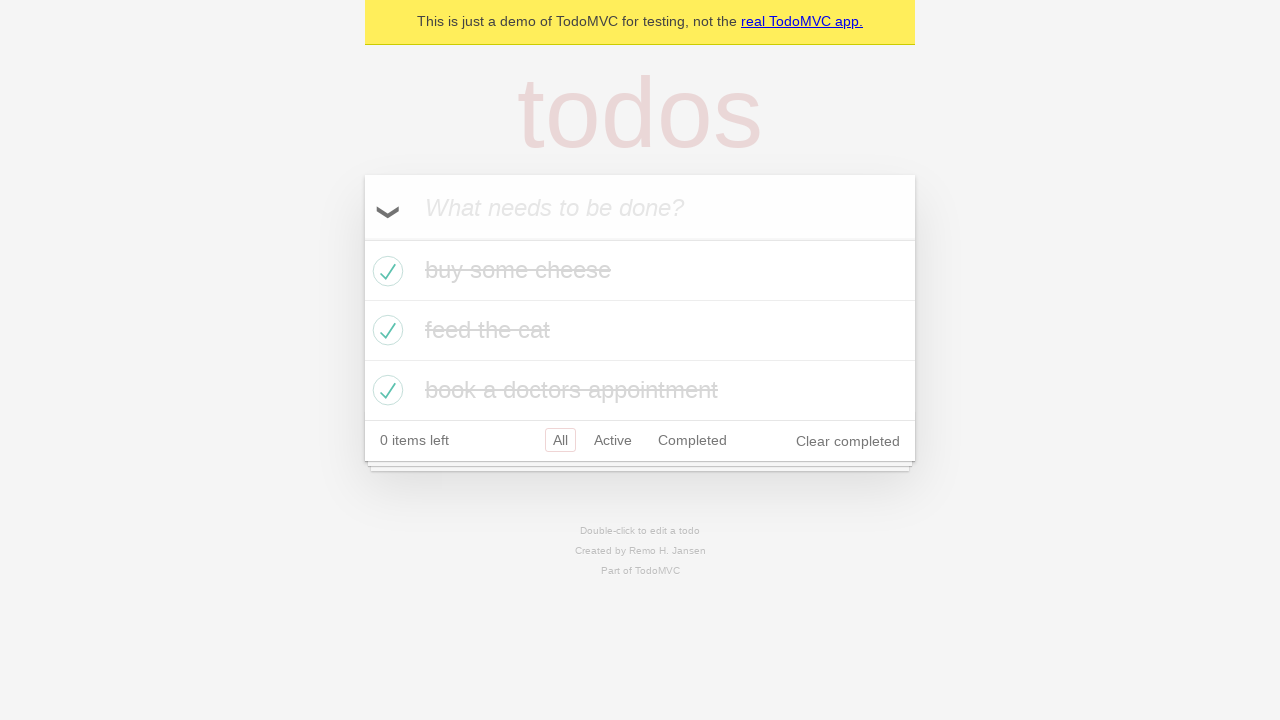

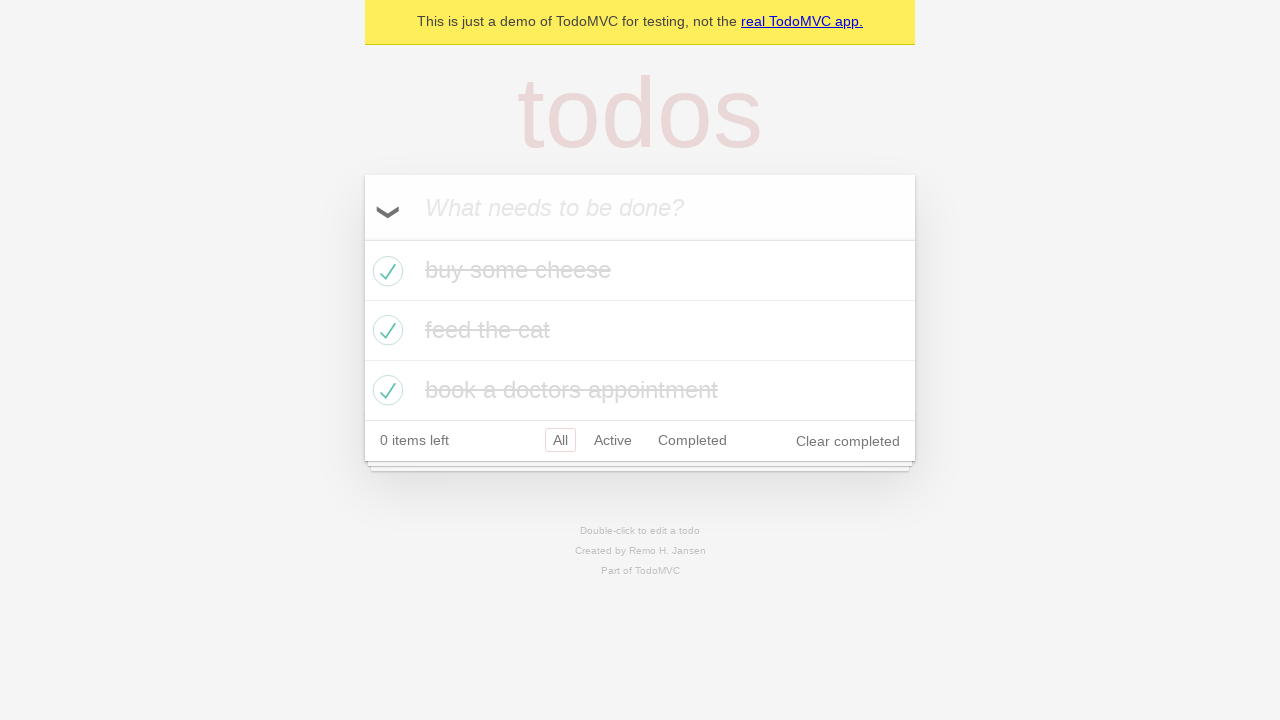